Tests browser window manipulation by changing to fullscreen mode, repositioning the window, and resizing it

Starting URL: https://www.vivo.com/in

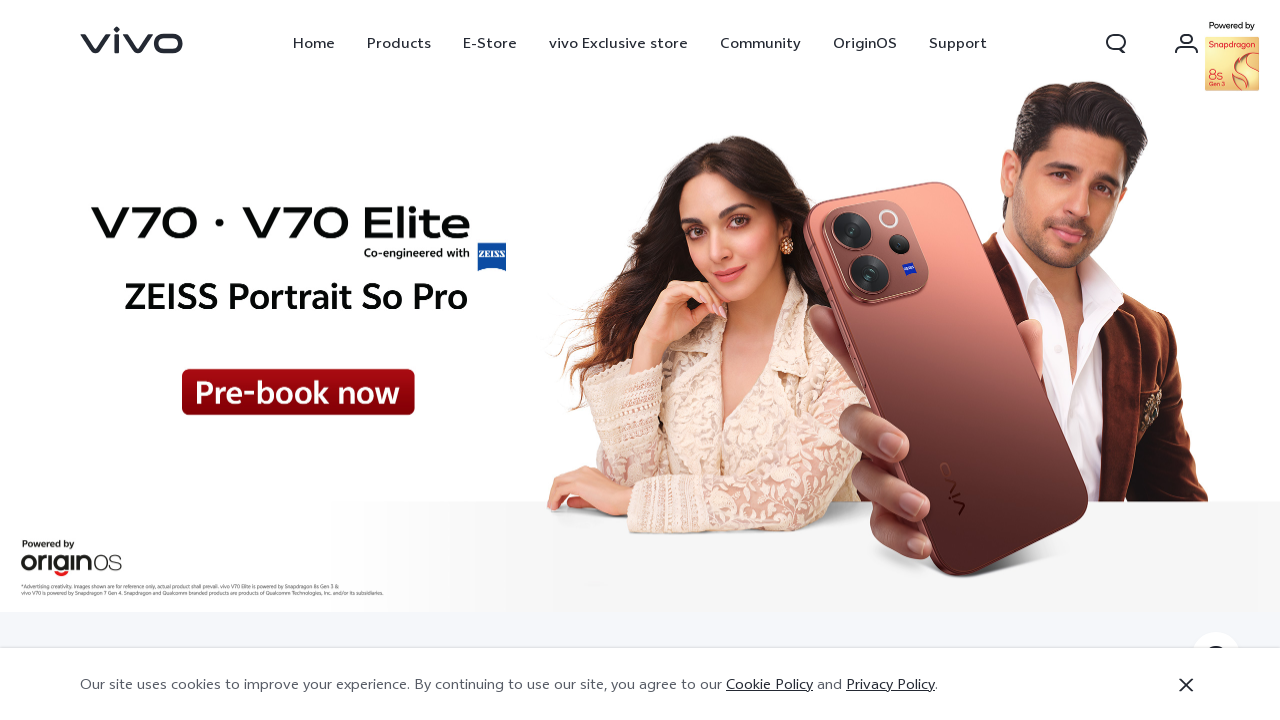

Requested fullscreen mode for browser window
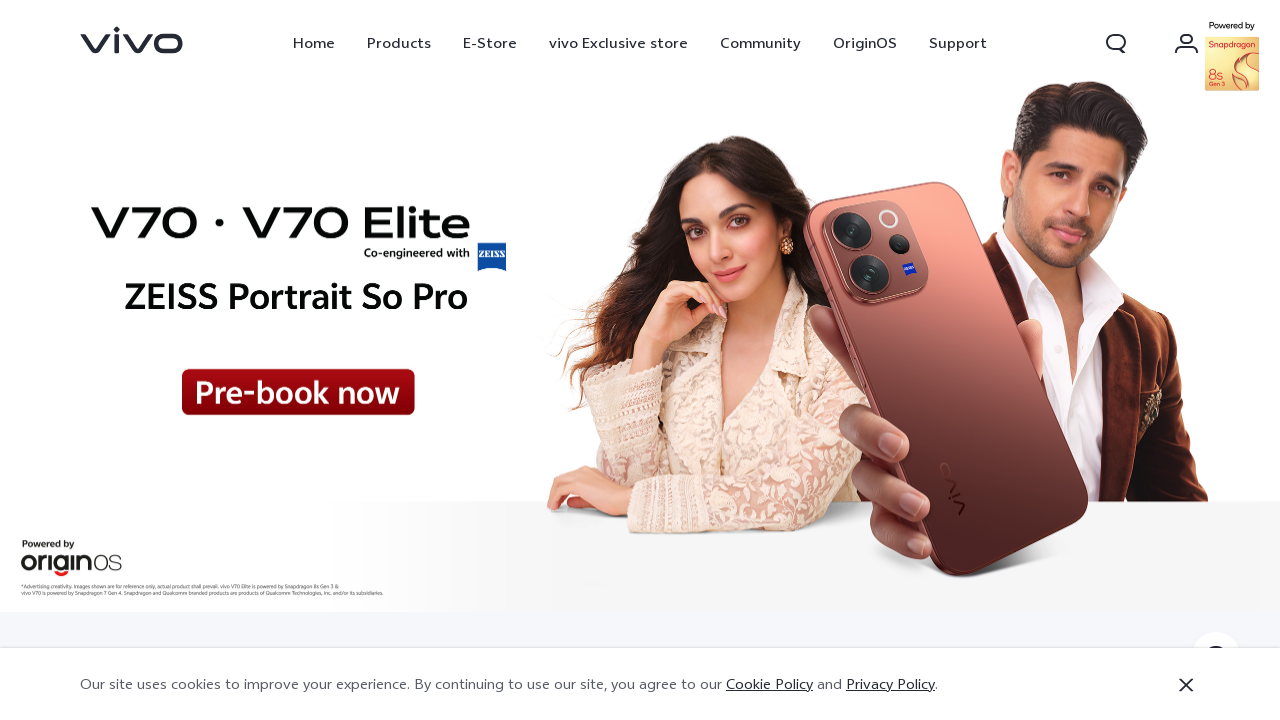

Waited 2 seconds for fullscreen mode to activate
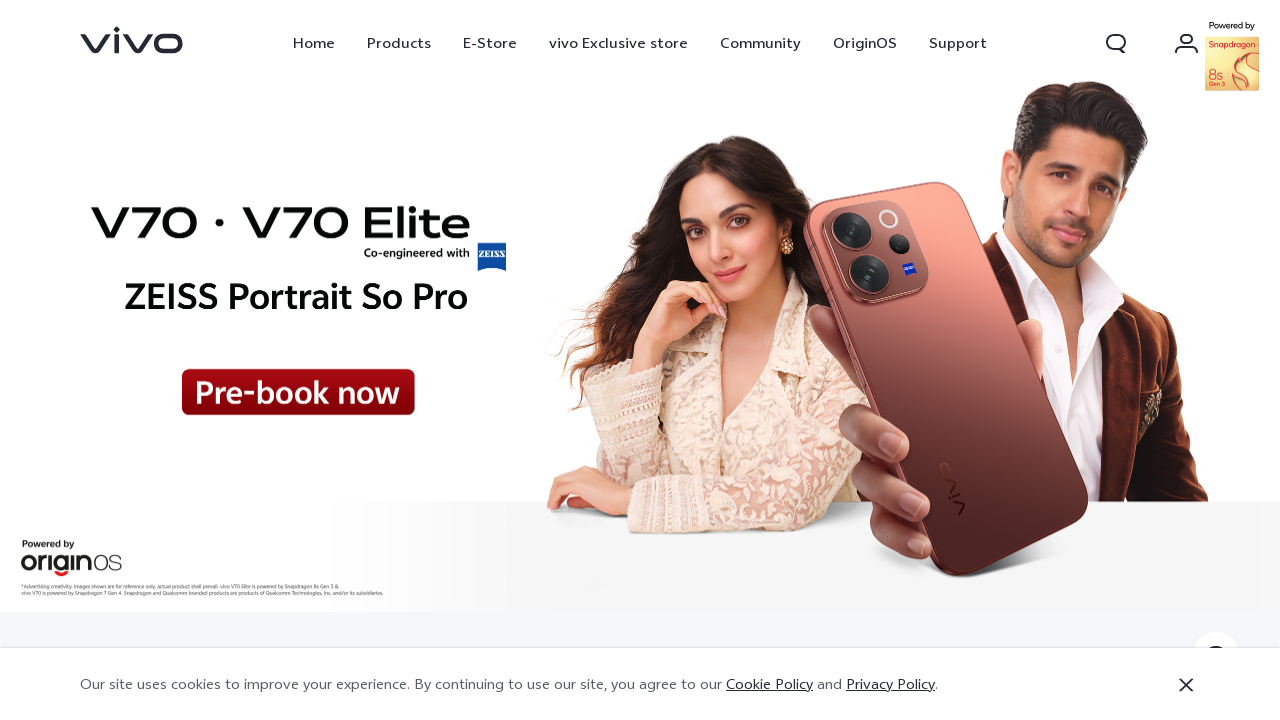

Exited fullscreen mode
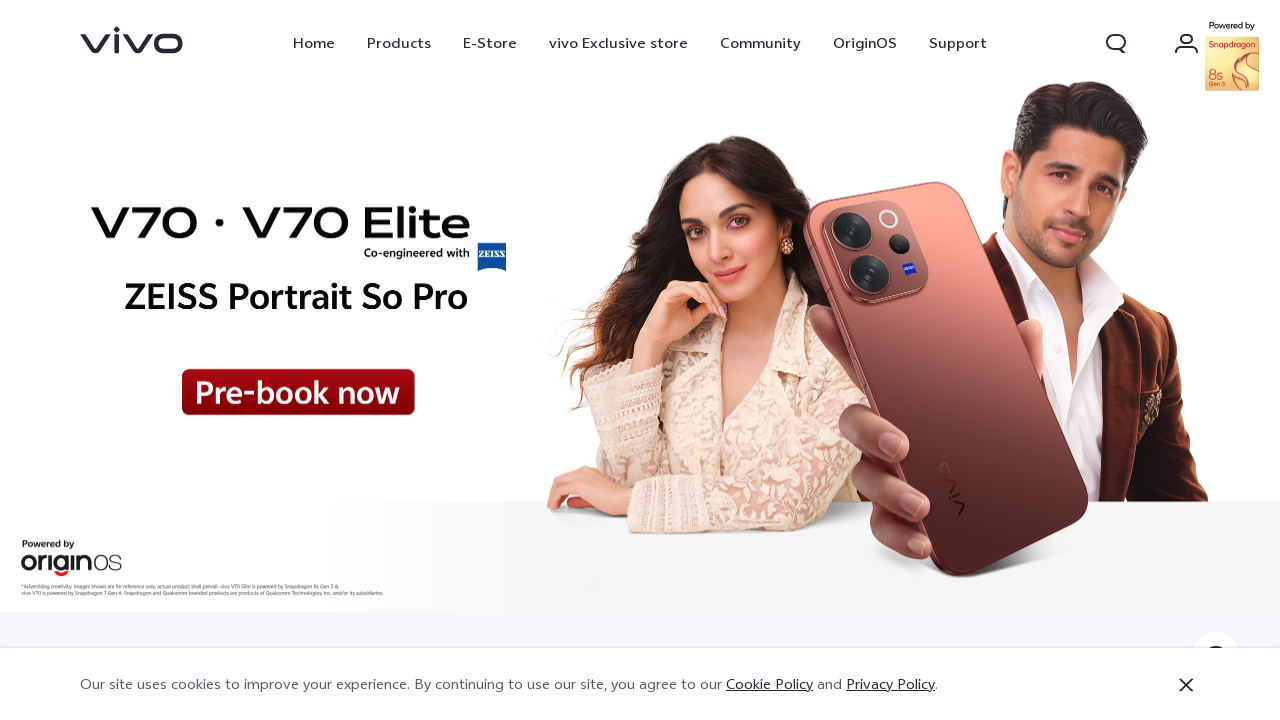

Resized viewport to 300x300 pixels
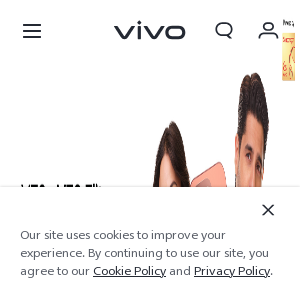

Waited 1 second for viewport resize to complete
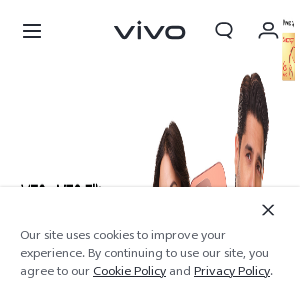

Retrieved page title: vivo India | Explore vivo Smartphones with Latest Technology
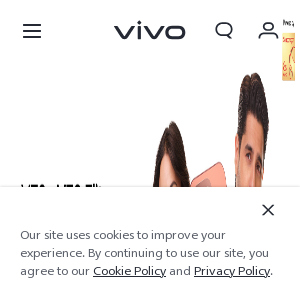

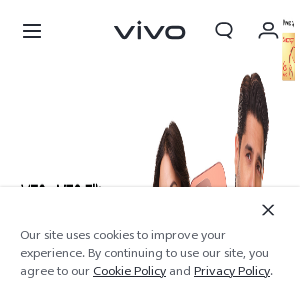